Navigates to Hilverda Florist website and maximizes the browser window

Starting URL: https://www.hilverdaflorist.com/

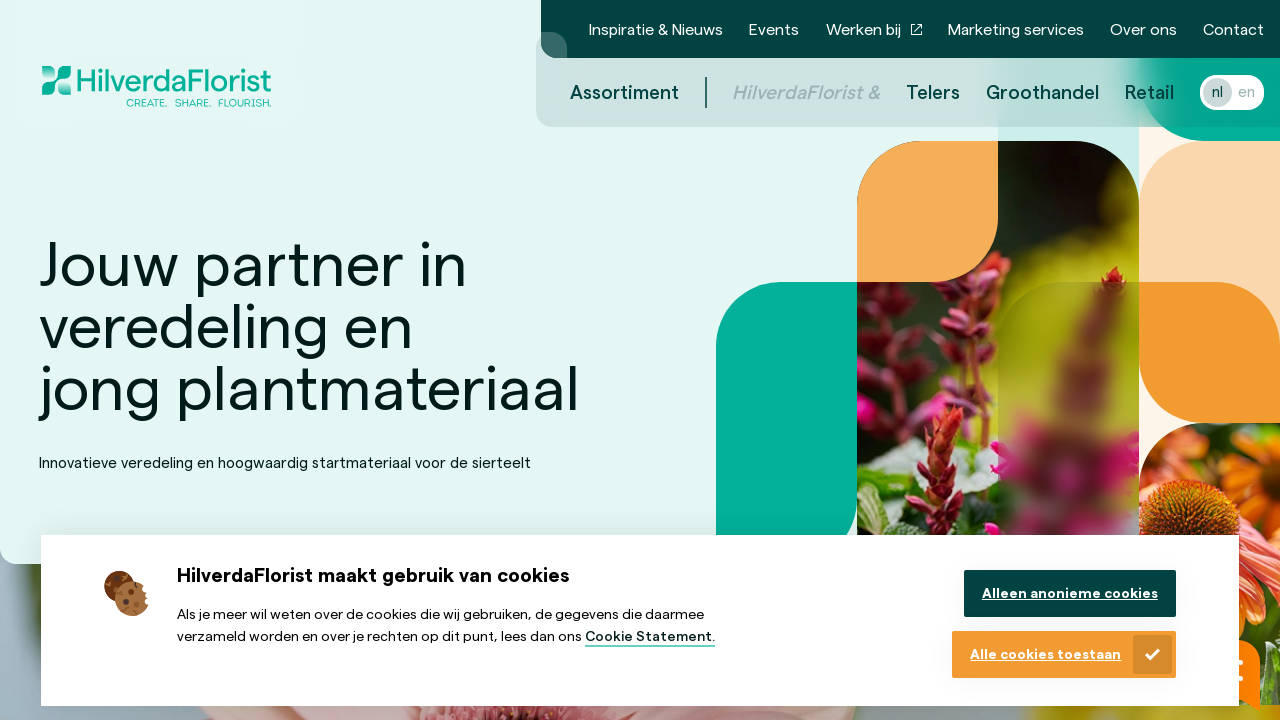

Navigated to Hilverda Florist website
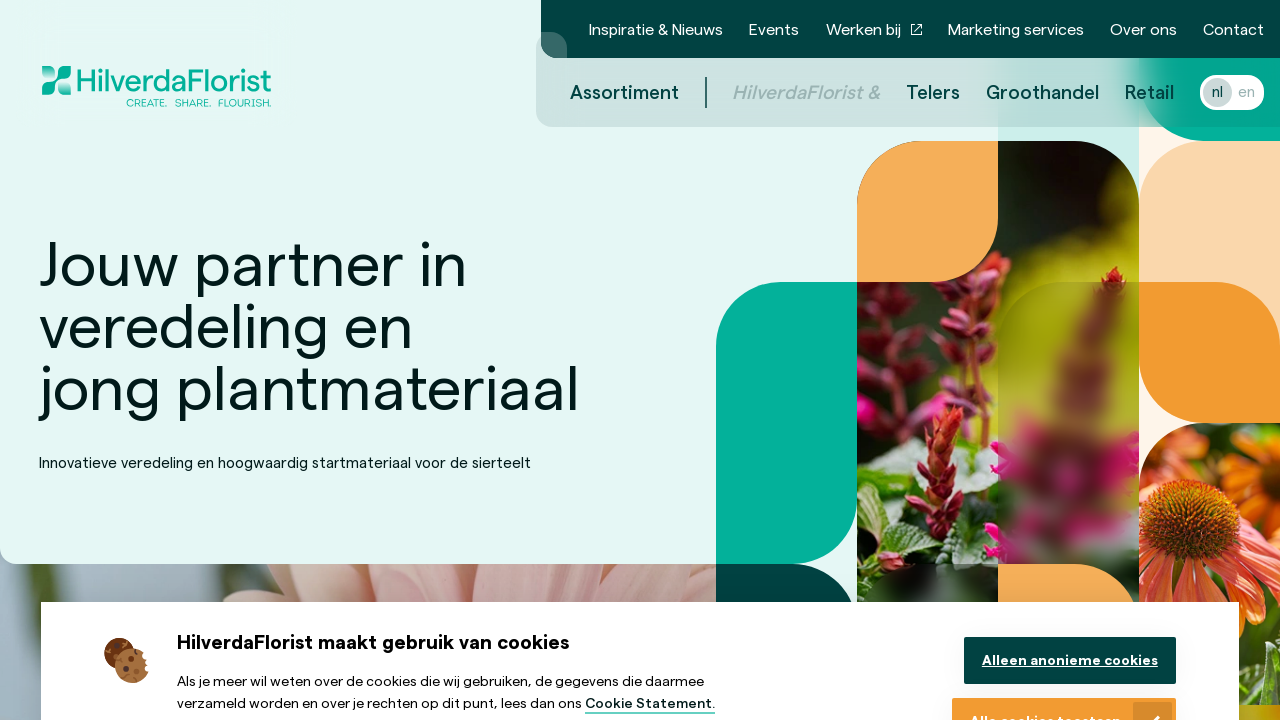

Maximized browser window to 1920x1080
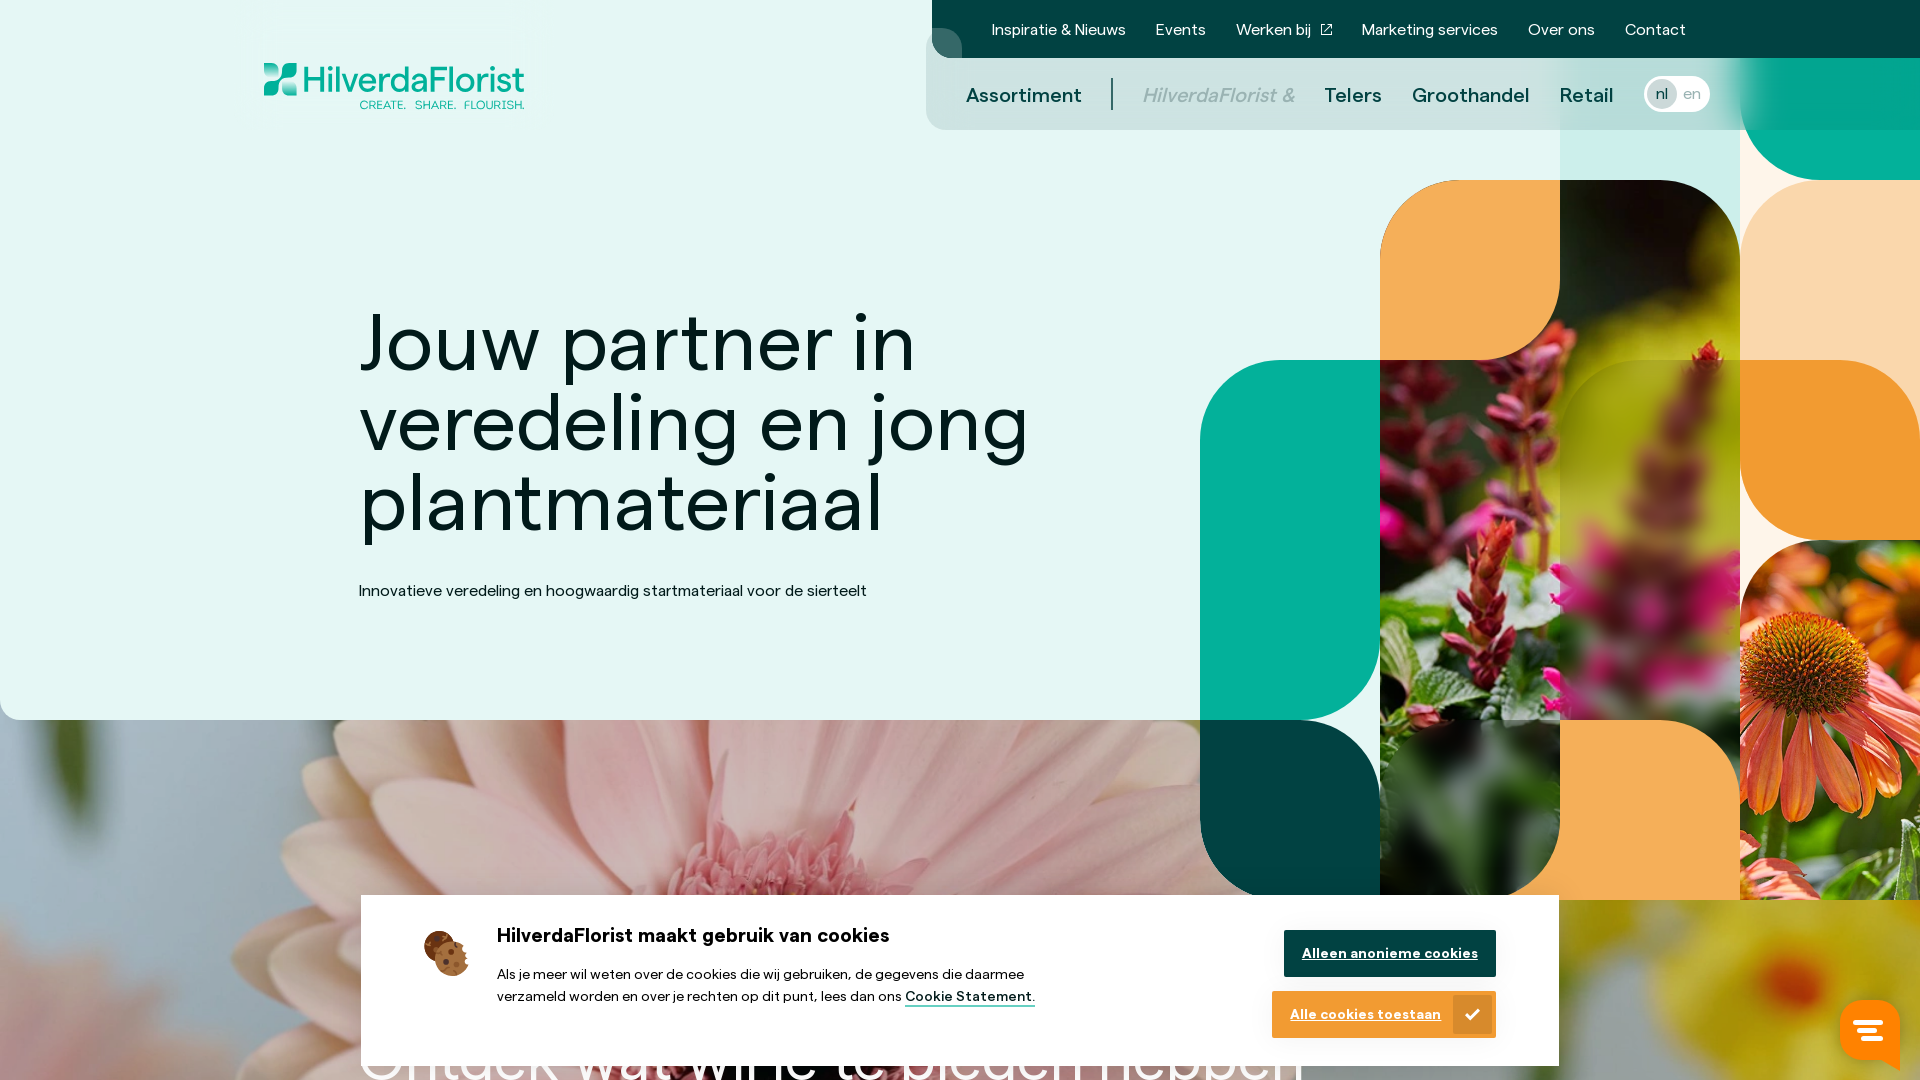

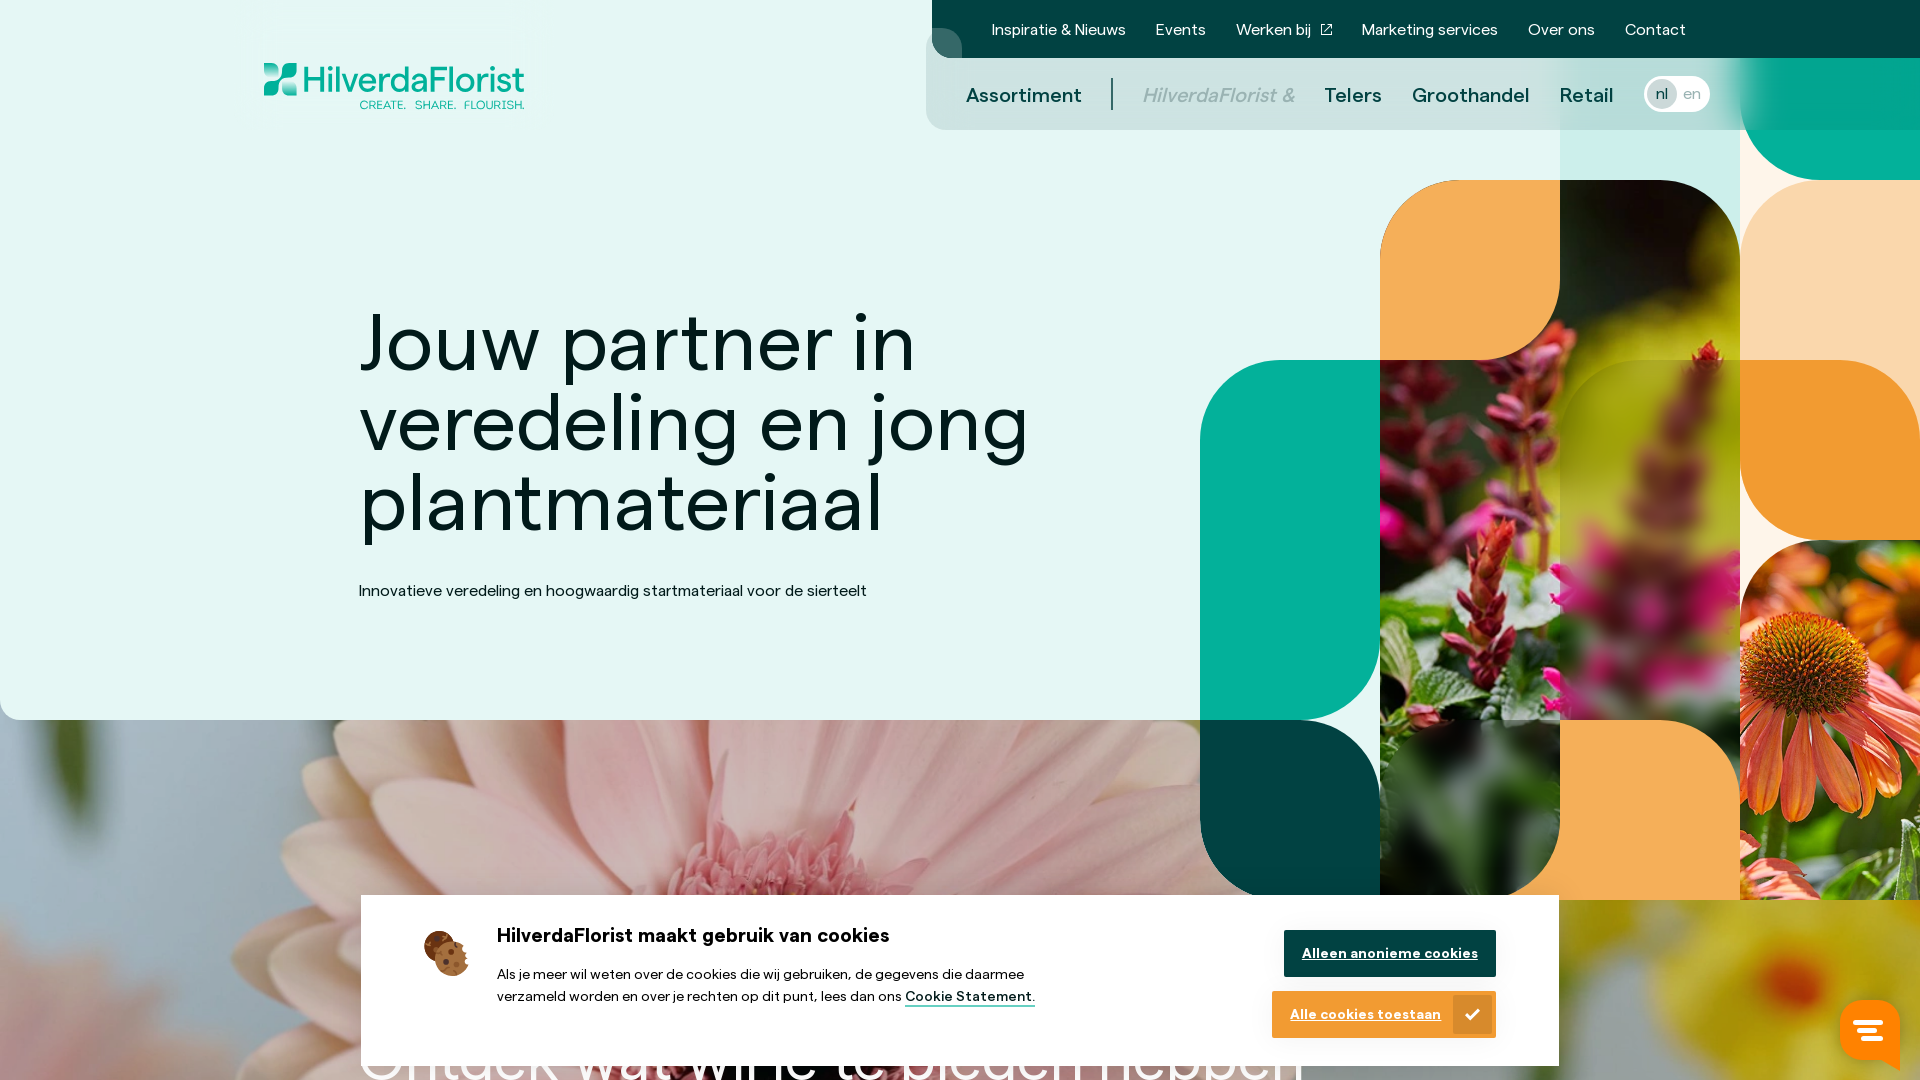